Tests alert handling by clicking a button that triggers an alert and accepting it

Starting URL: https://testautomationpractice.blogspot.com/

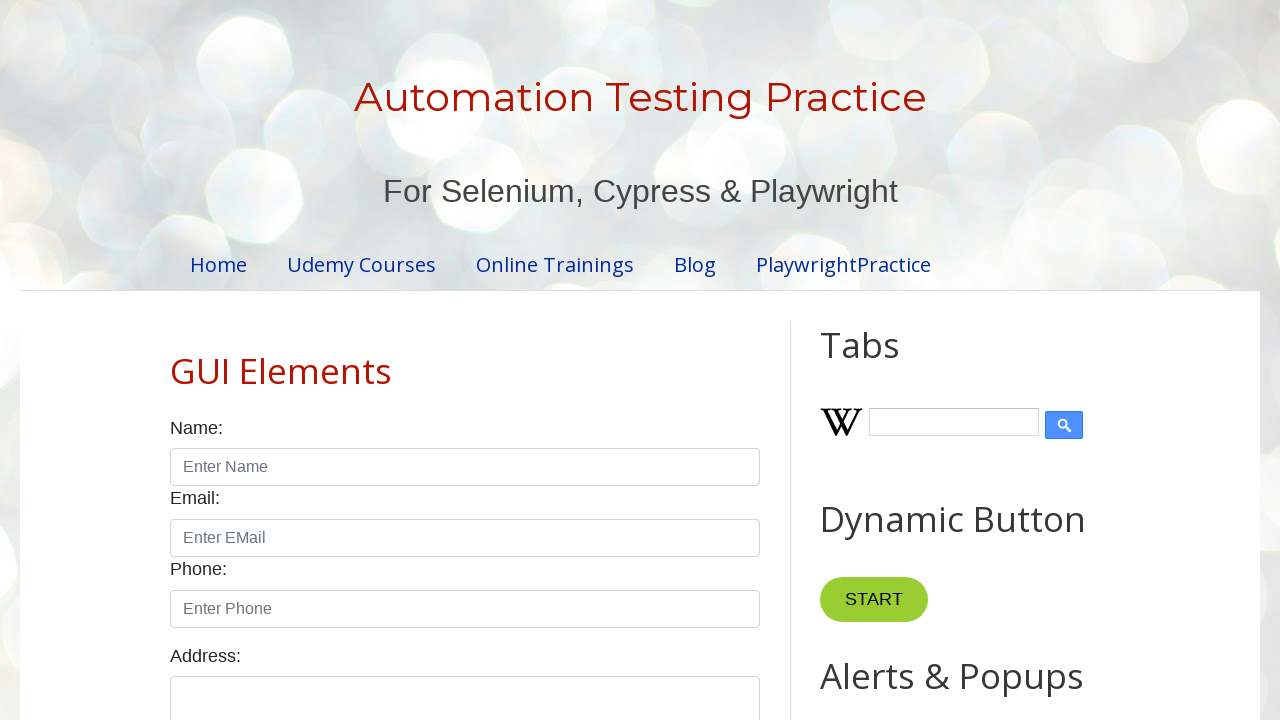

Set up dialog handler to accept alerts
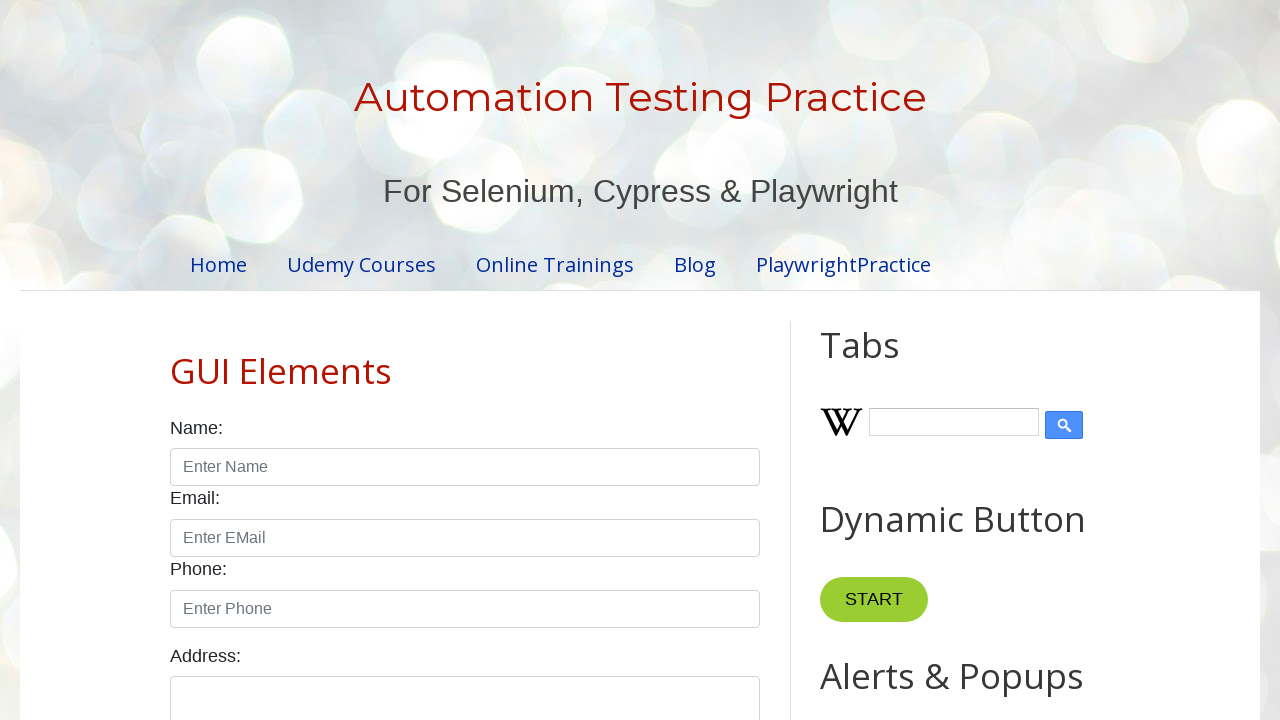

Clicked button that triggers alert at (880, 361) on button[onclick='myFunction()']
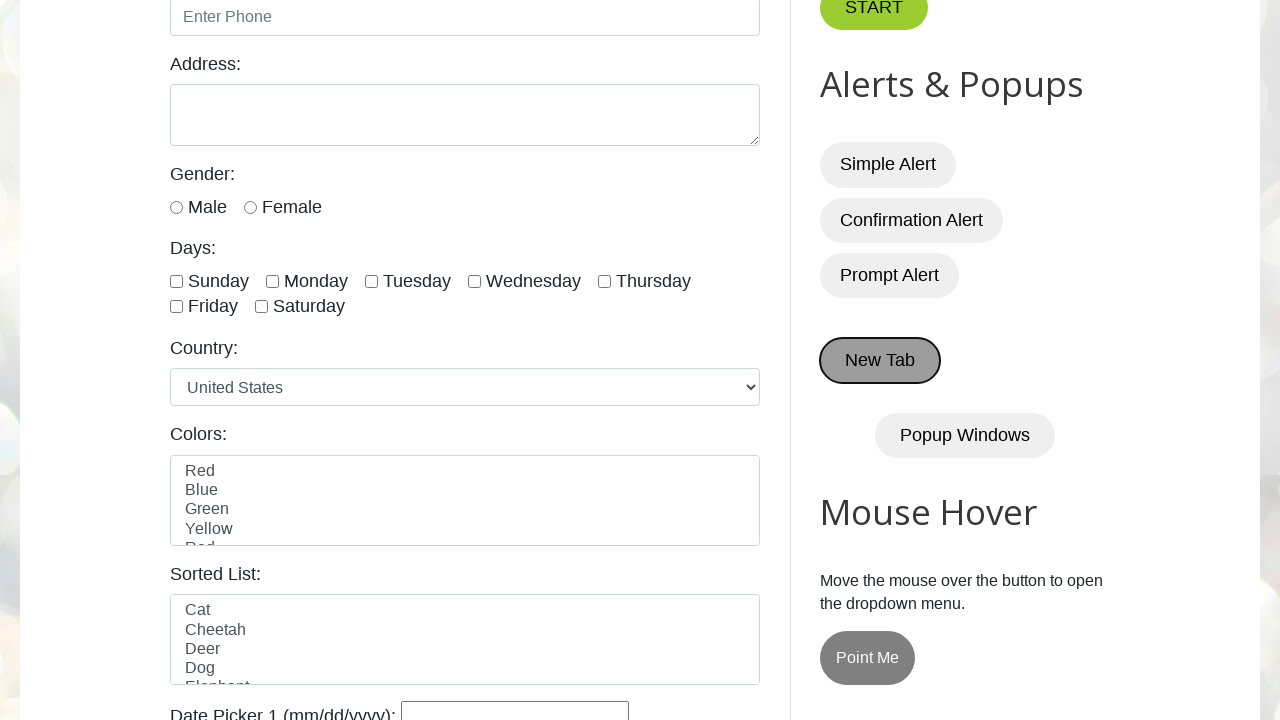

Waited for page to update after alert acceptance
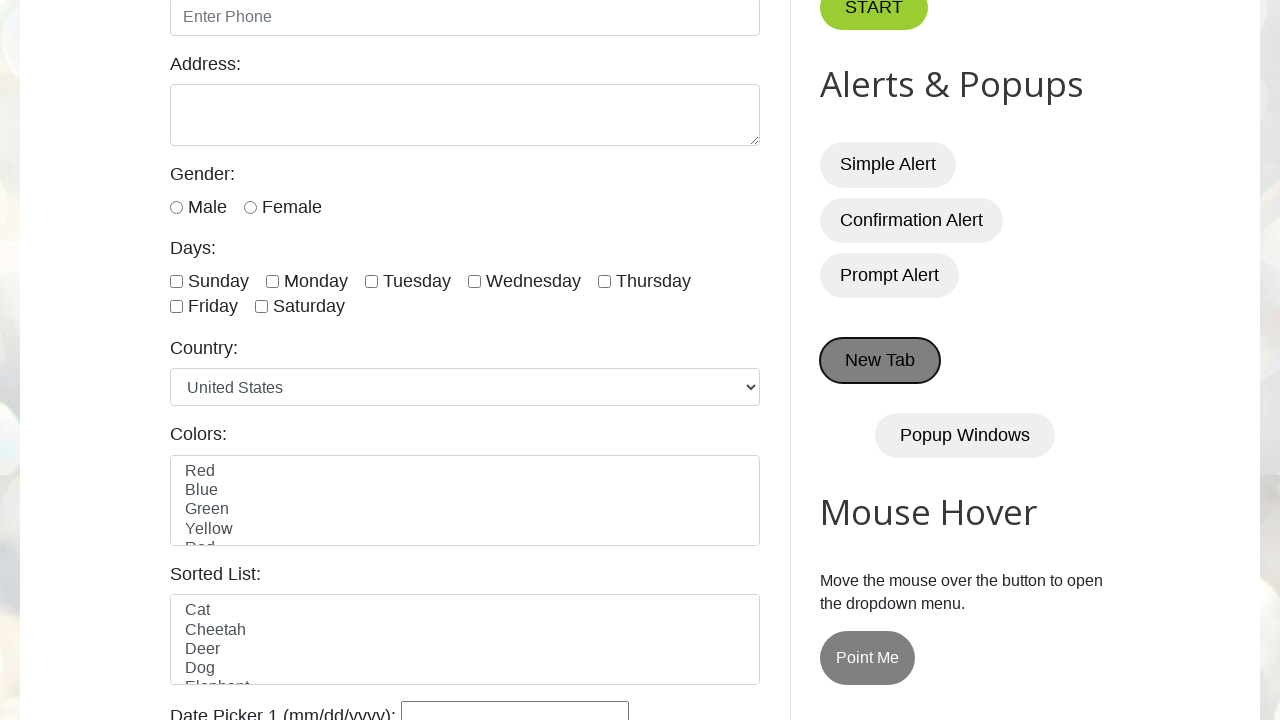

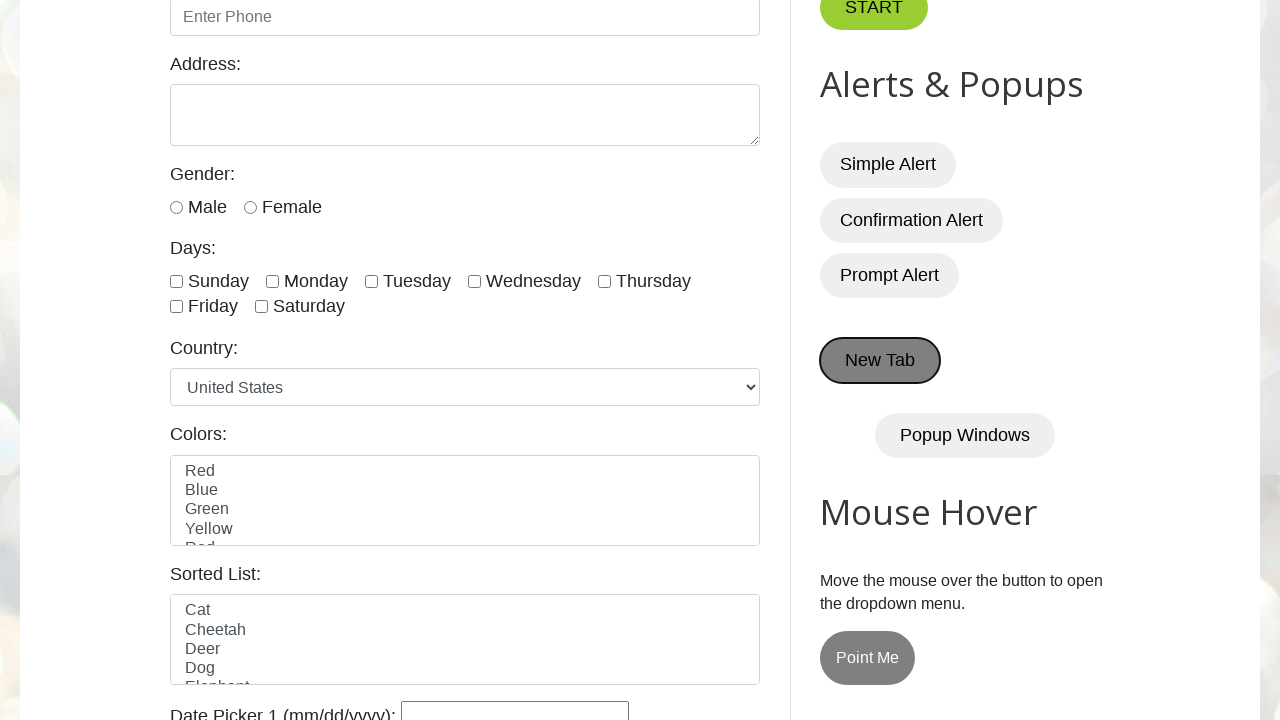